Tests JavaScript alert handling by clicking a button that triggers a JS alert, accepting the alert, and verifying the result text is displayed on the page.

Starting URL: http://practice.cydeo.com/javascript_alerts

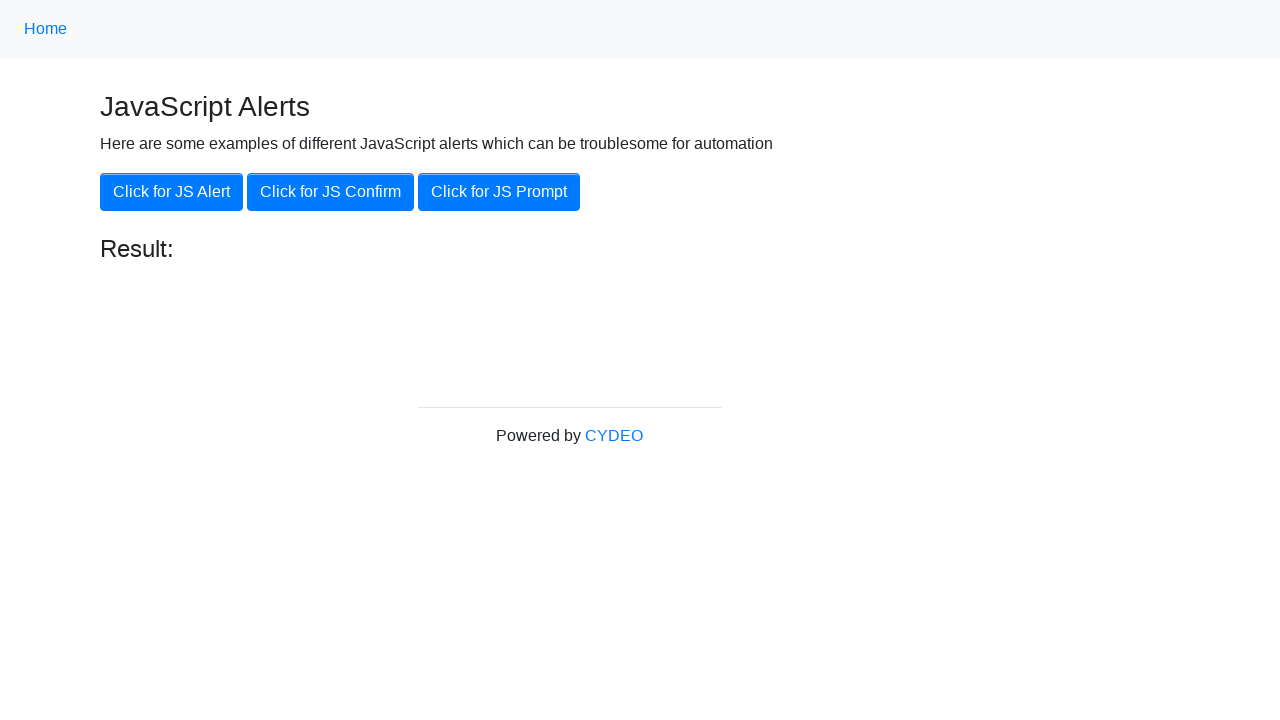

Set up dialog handler to accept alerts
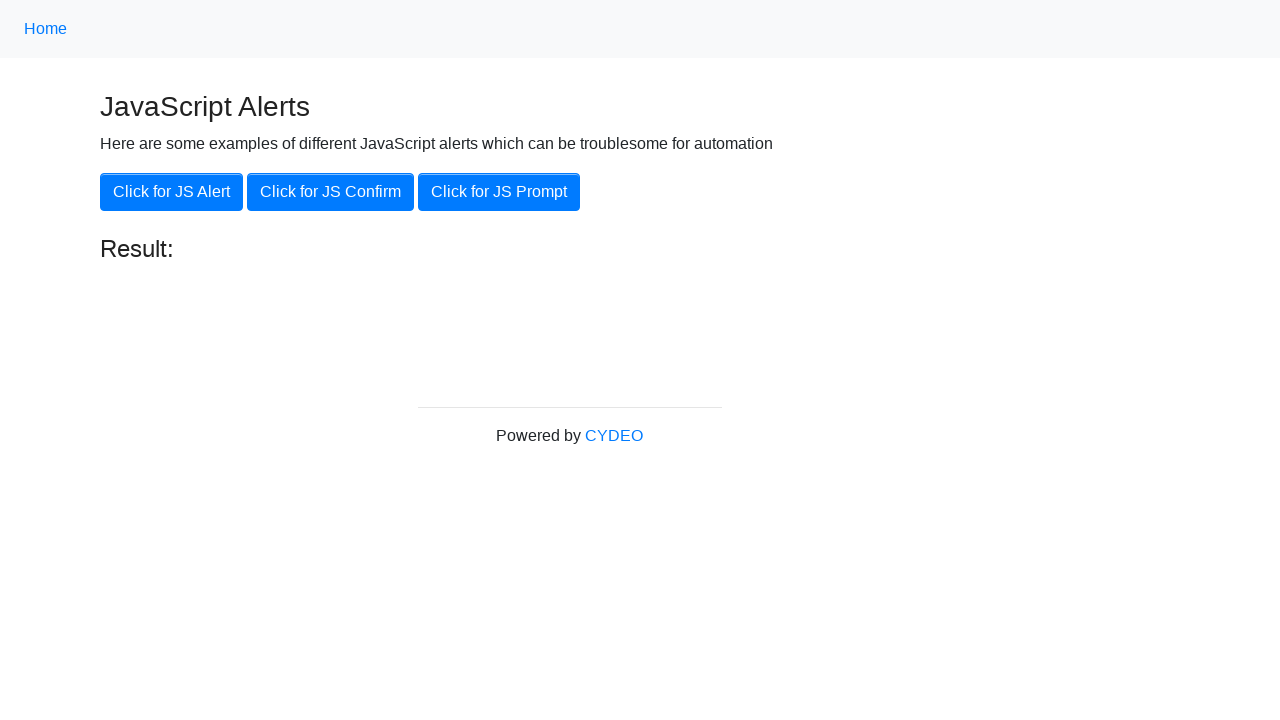

Clicked button to trigger JavaScript alert at (172, 192) on xpath=//button[.='Click for JS Alert']
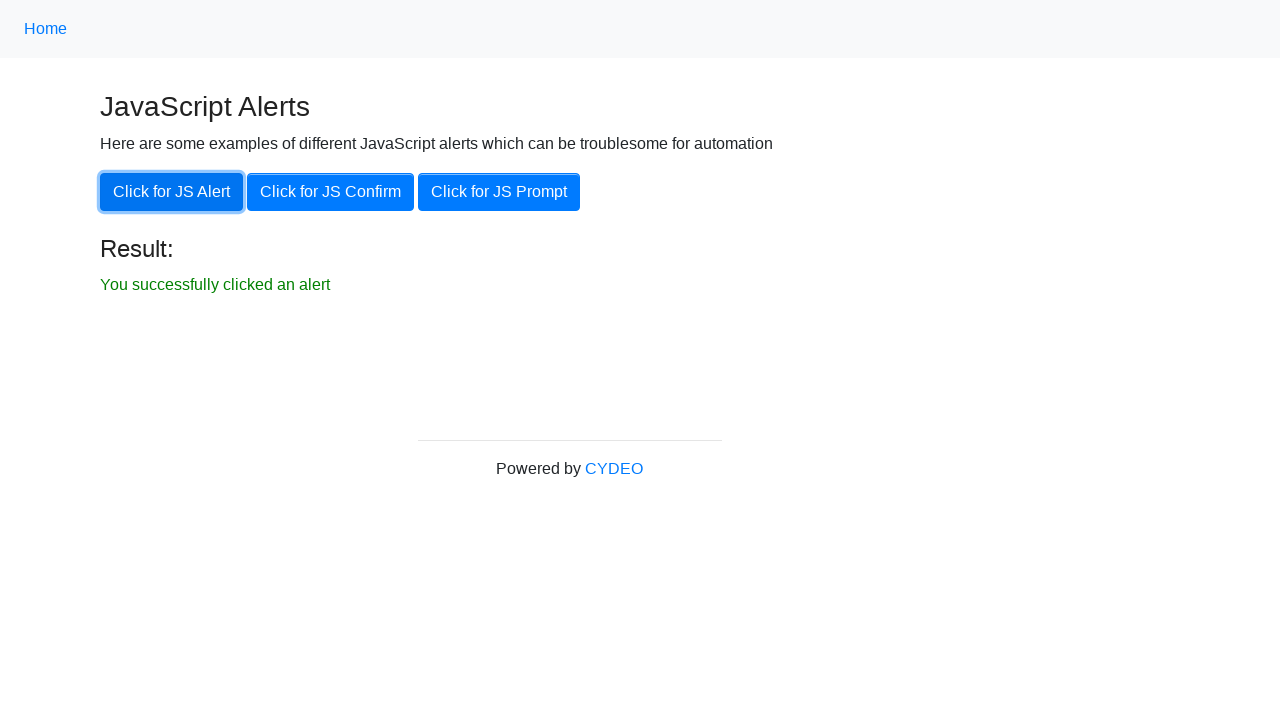

Result element loaded after alert was accepted
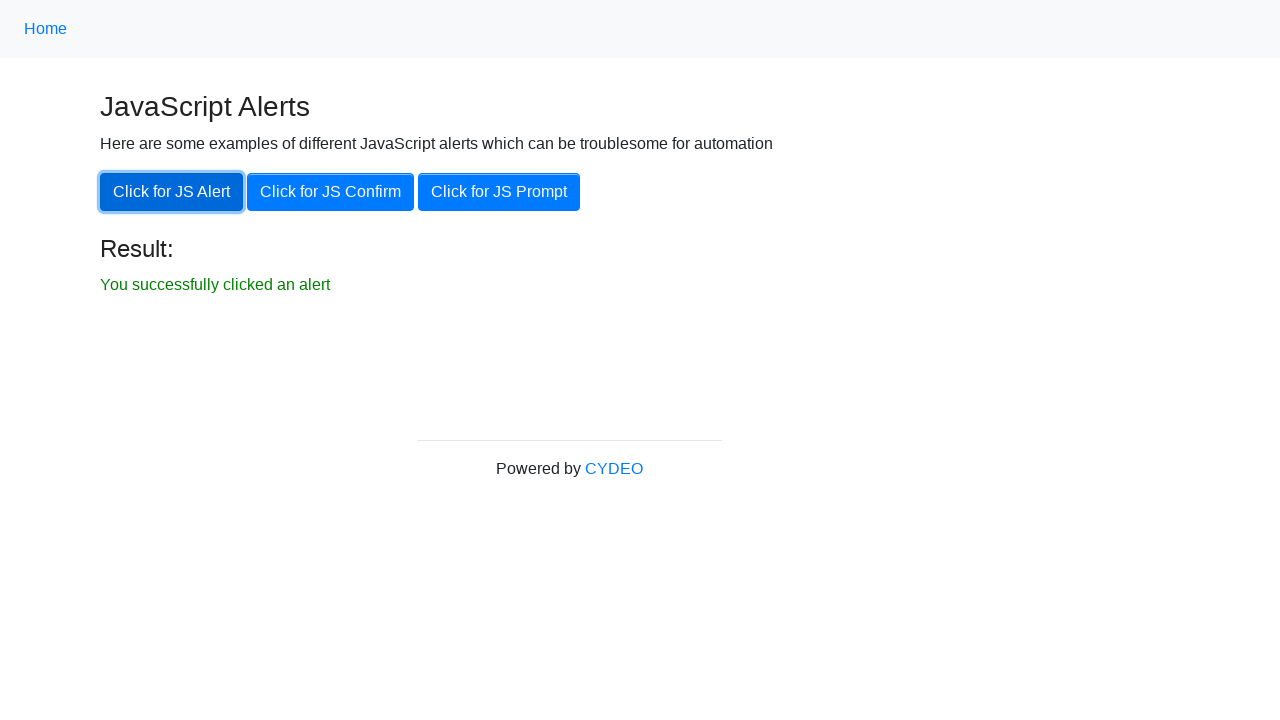

Verified result text is visible on the page
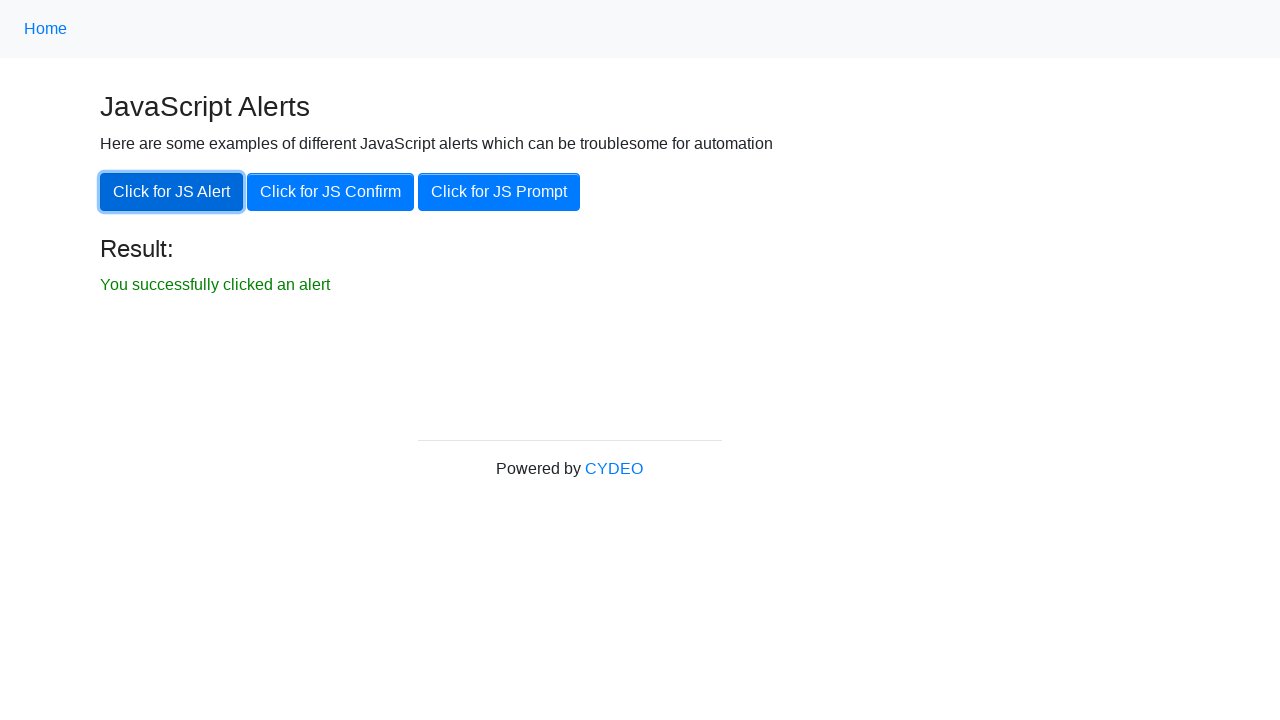

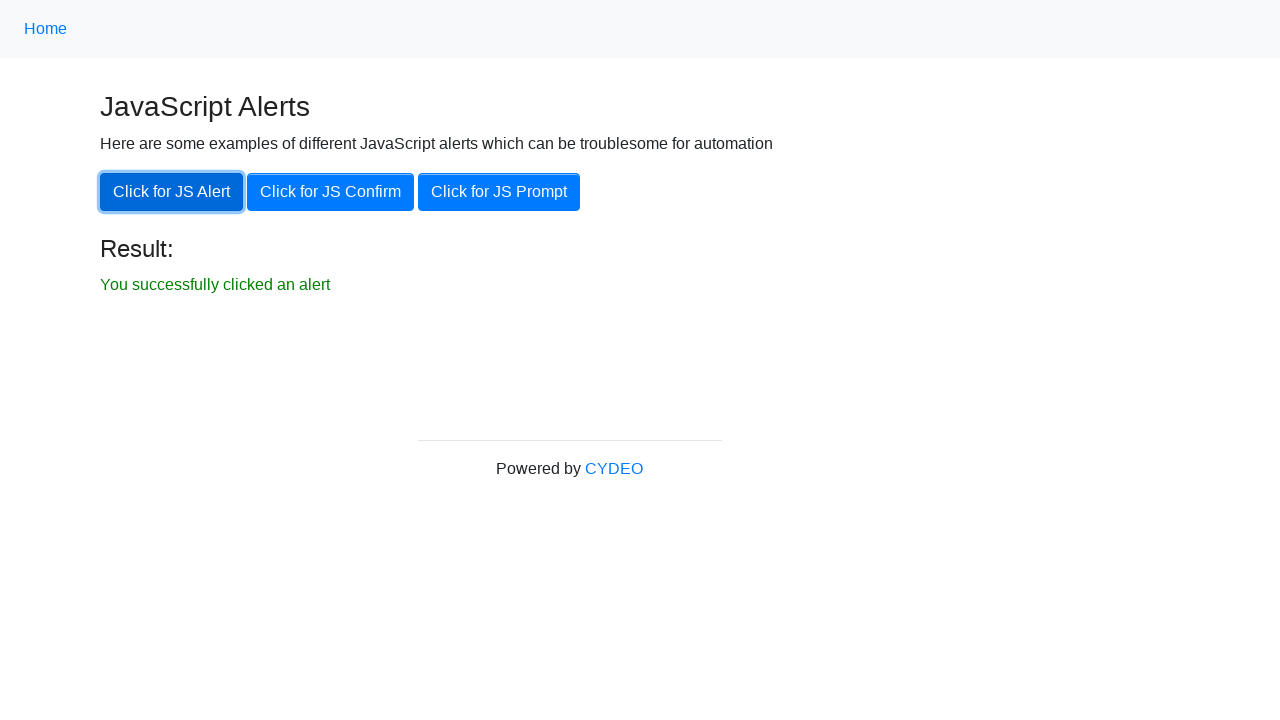